Demonstrates browser automation by navigating through multiple pages on letcode.in - clicking an edit link, then navigating to a button page to click a home button, and finally filling in a name field on an edit page.

Starting URL: https://letcode.in/test

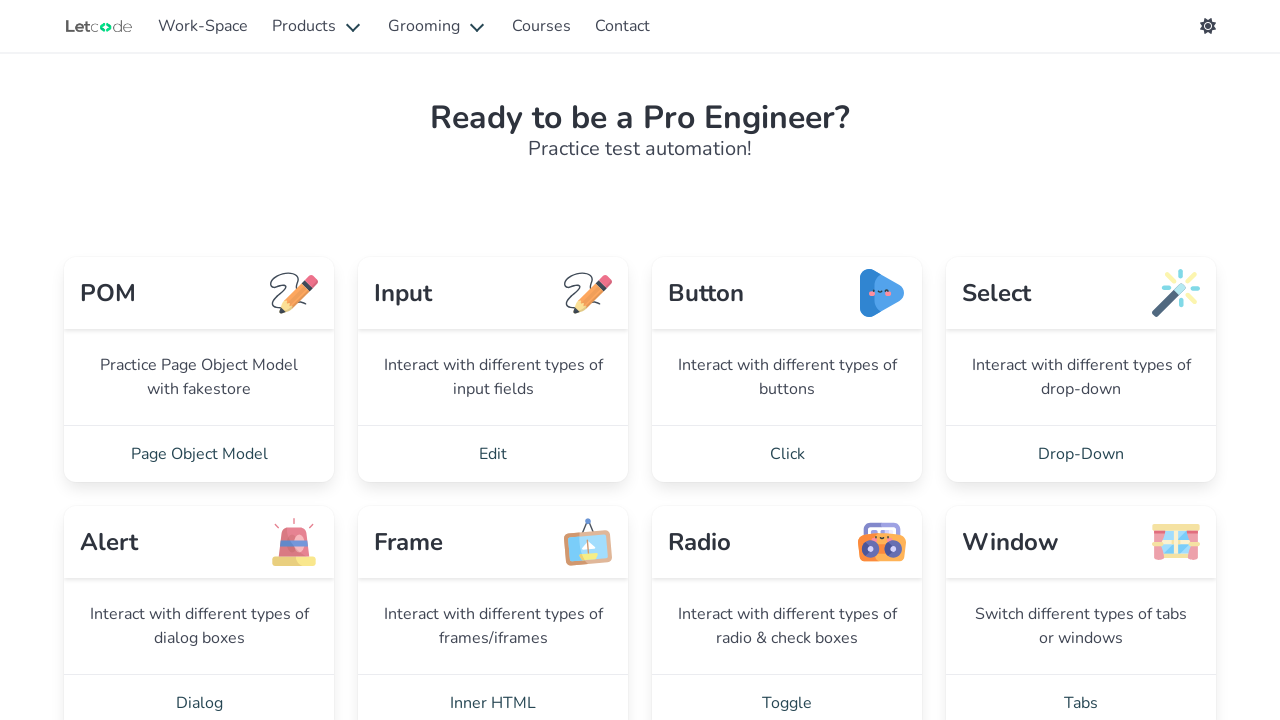

Clicked edit link on test page at (493, 454) on a[href='/edit']
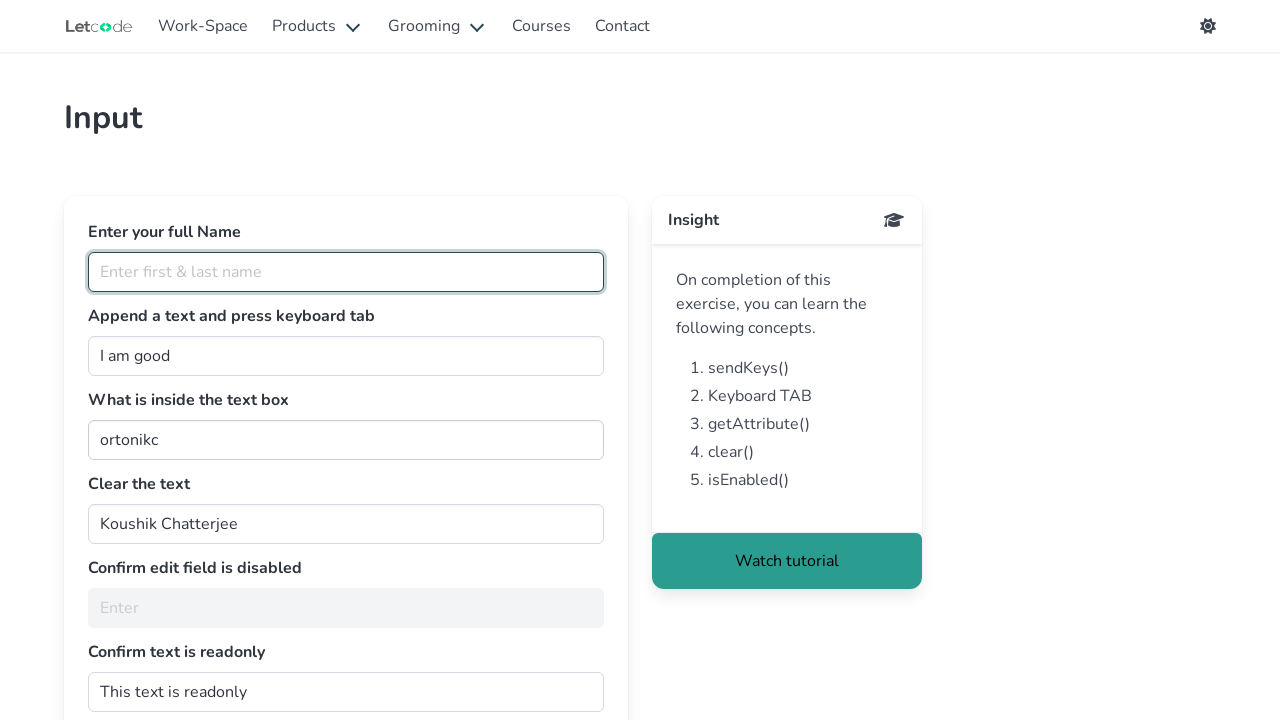

Navigated to button page at https://letcode.in/button
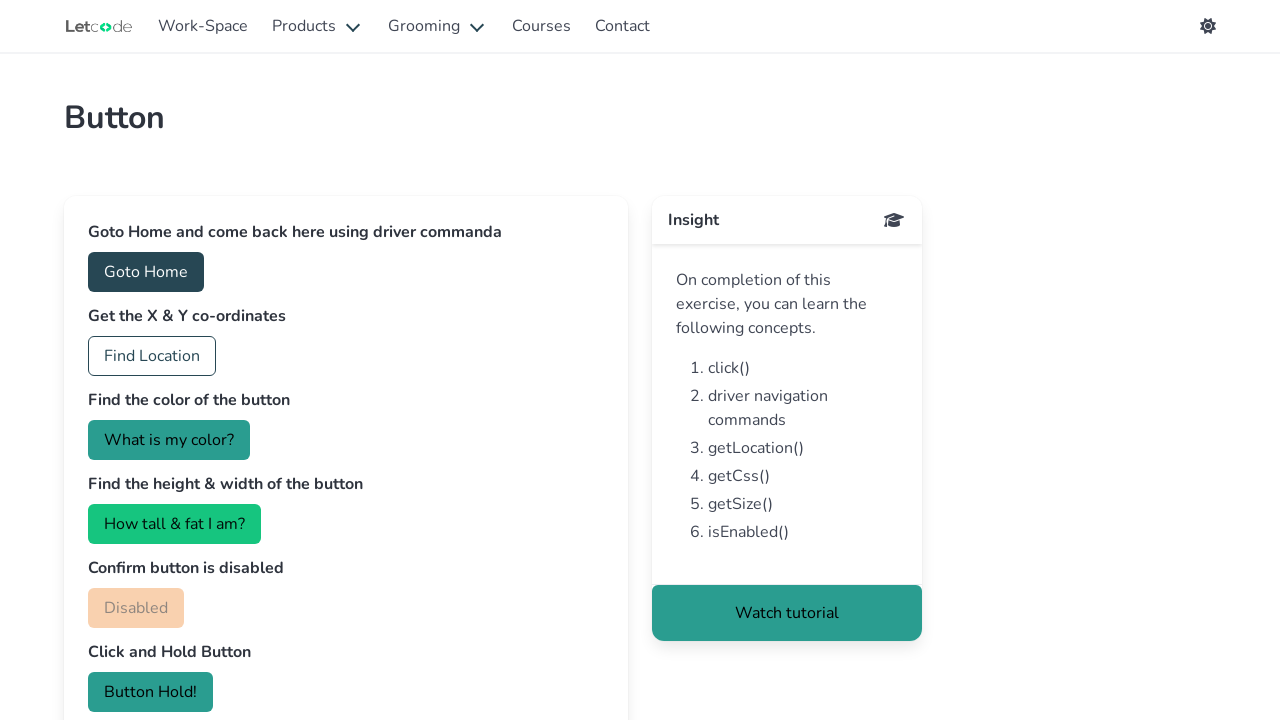

Home button became visible
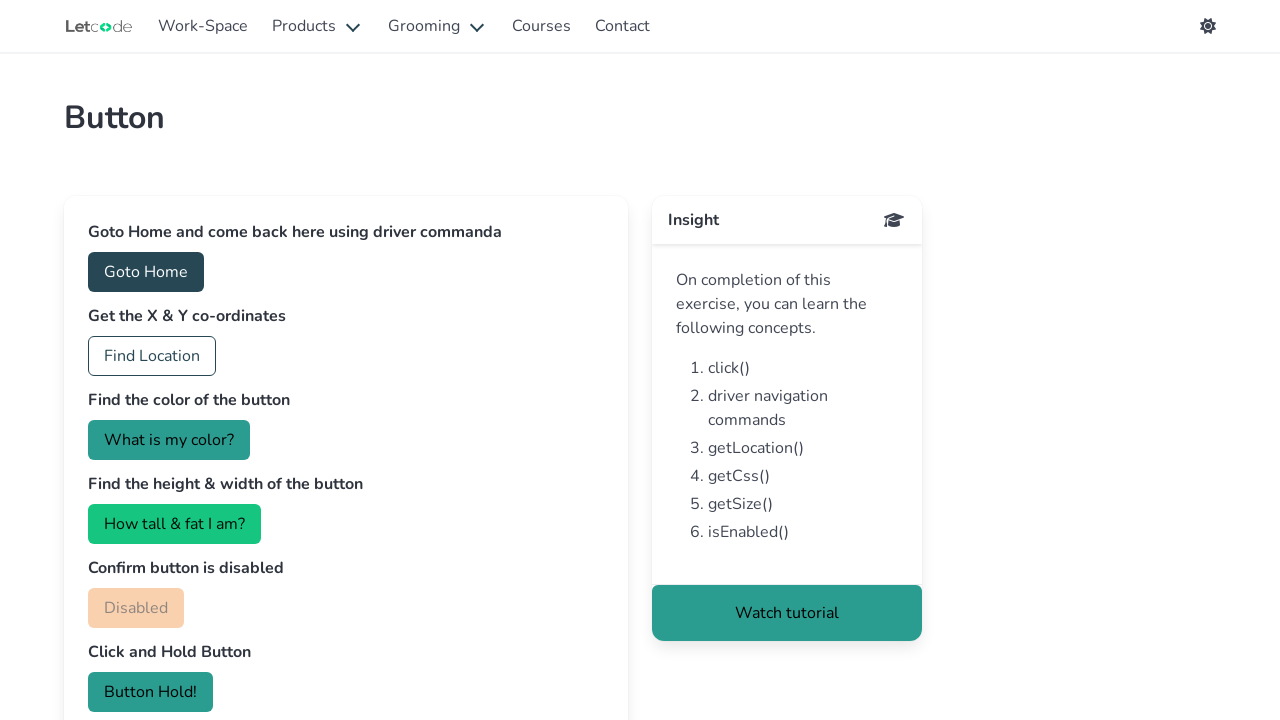

Clicked home button at (146, 272) on #home
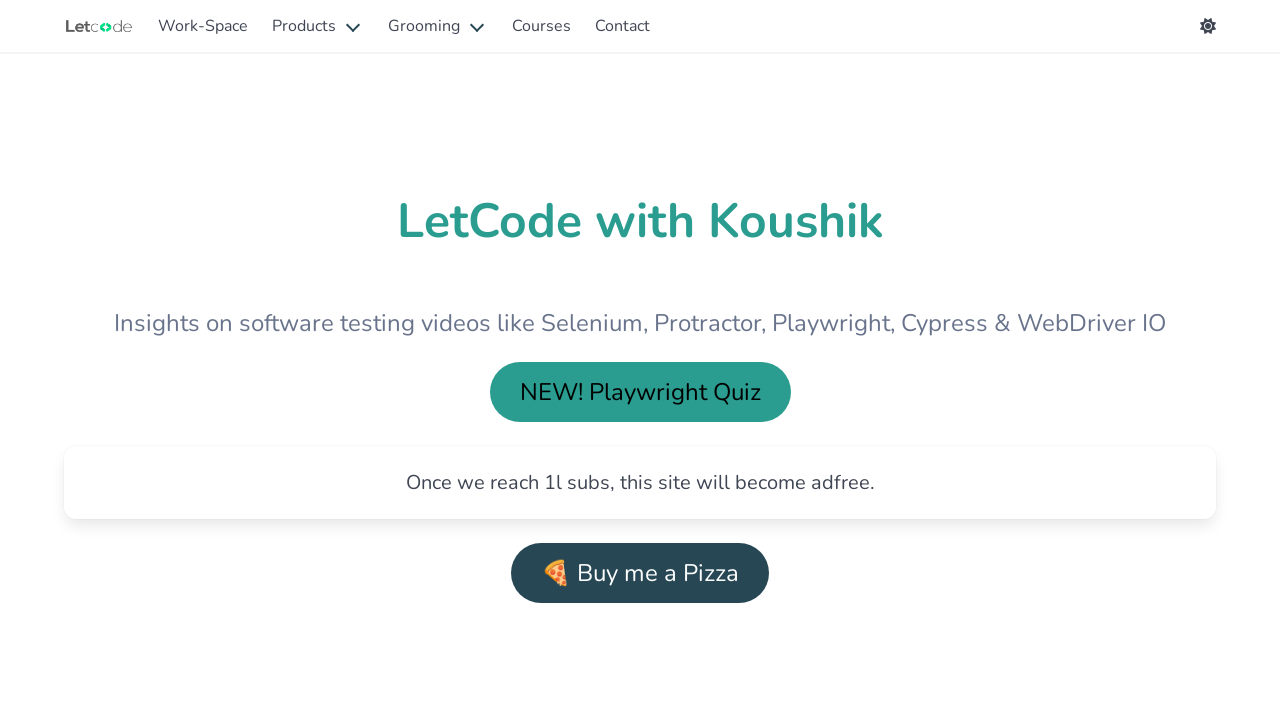

Navigated to edit page at https://letcode.in/edit
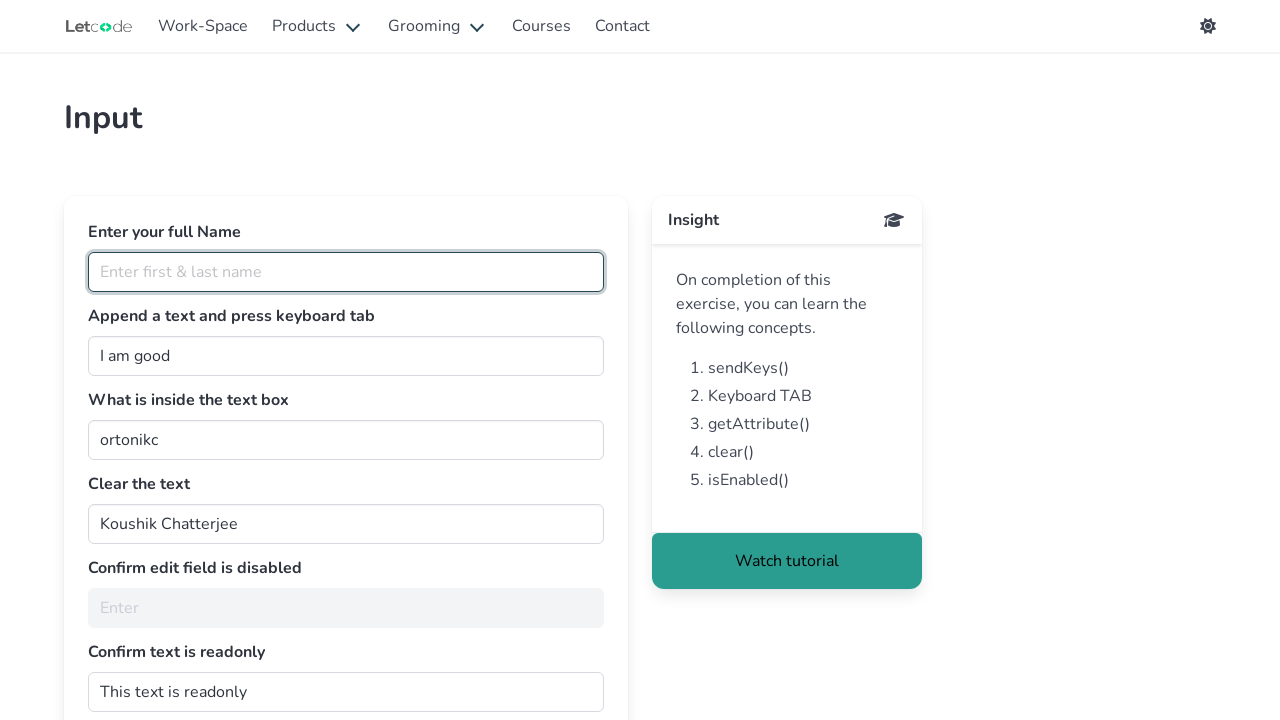

Full name input field loaded
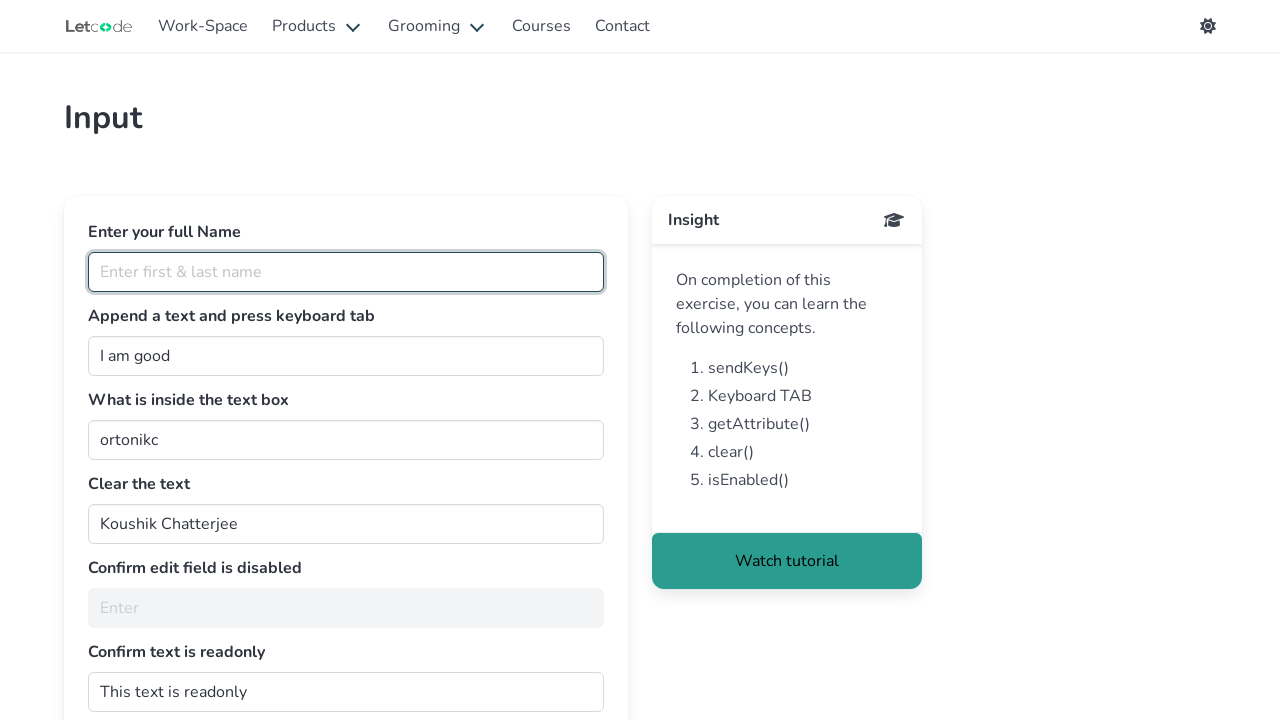

Filled full name field with 'Hello' on #fullName
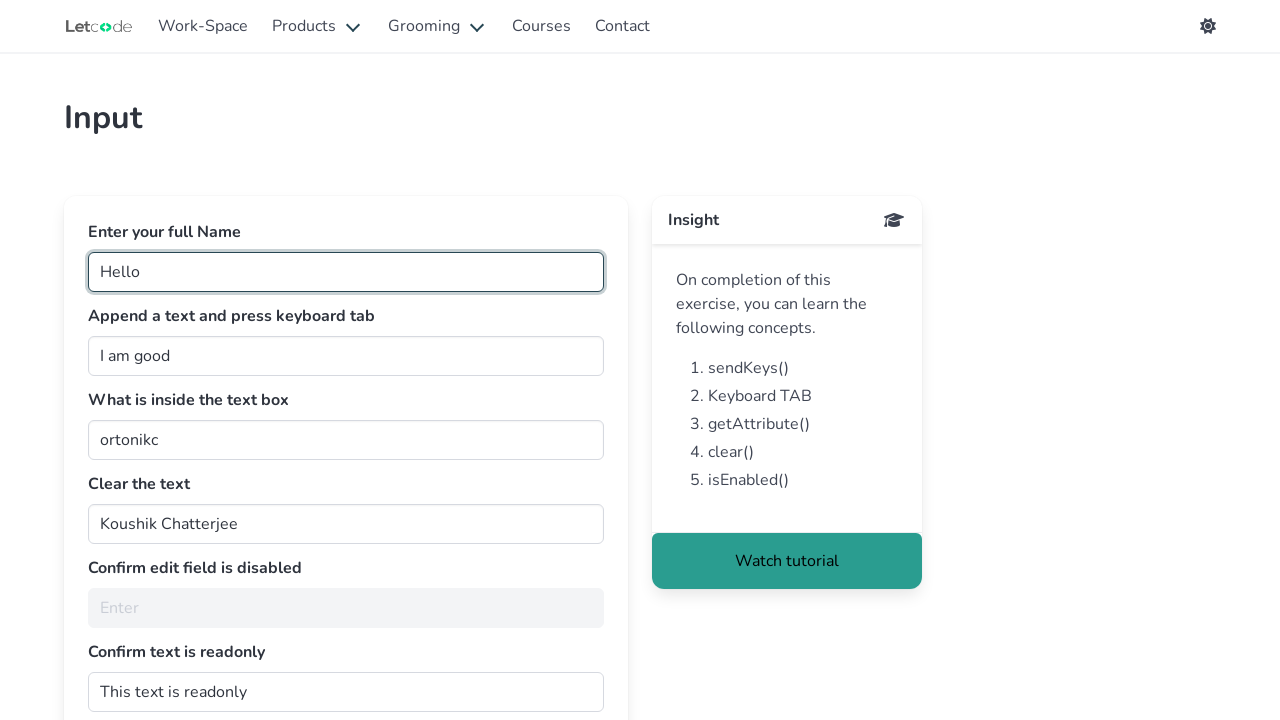

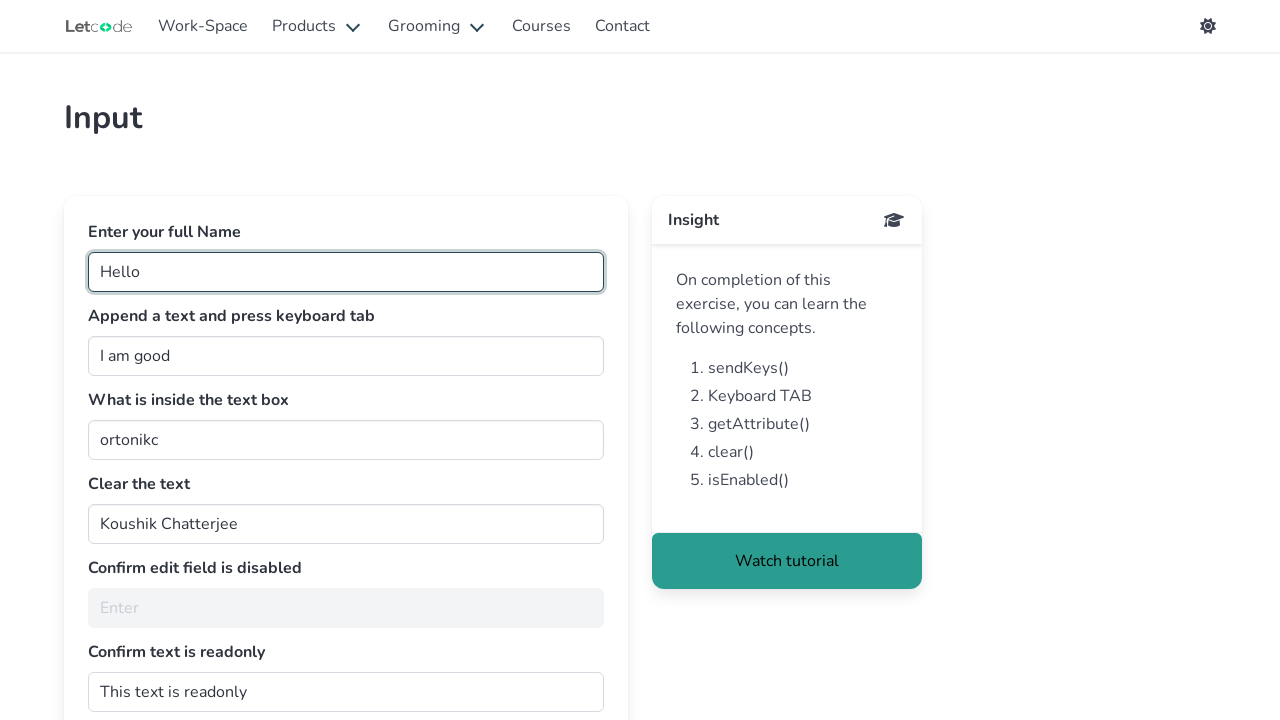